Tests the jQuery UI Menu widget by navigating to the Menu demo page, switching to the iframe, and interacting with menu items through hover and click actions

Starting URL: https://jqueryui.com/

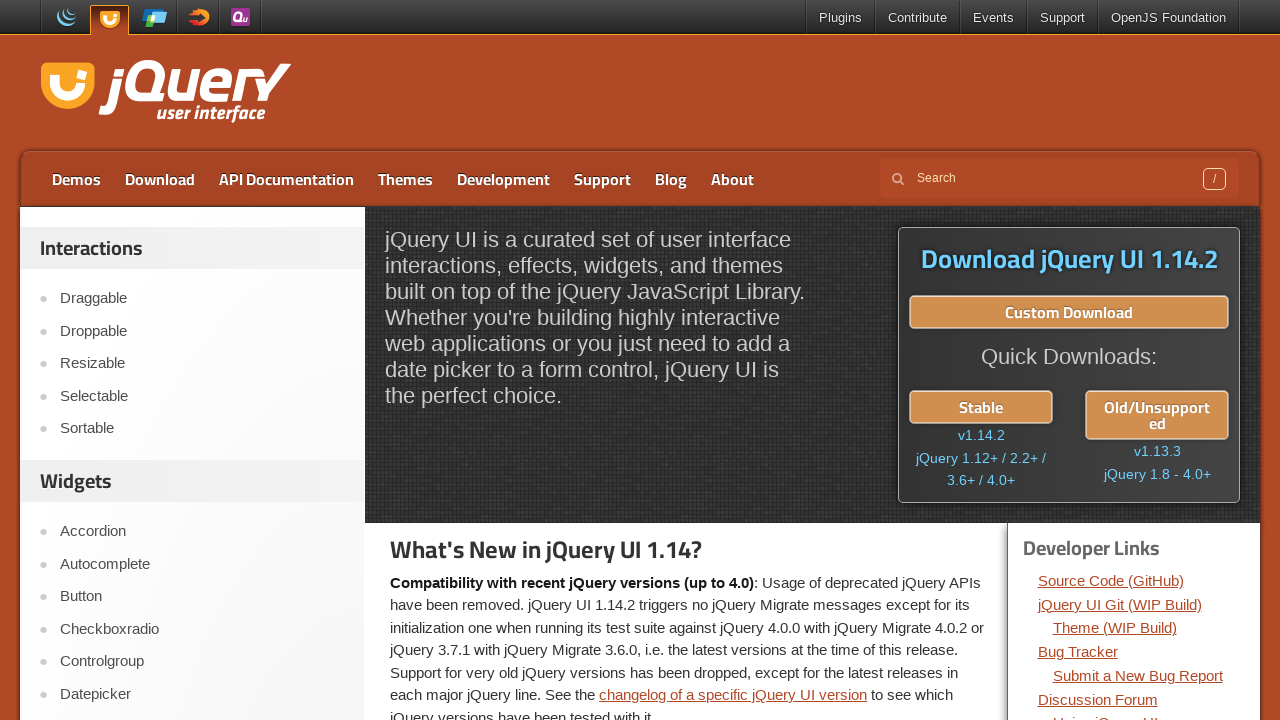

Scrolled down the page by 400 pixels
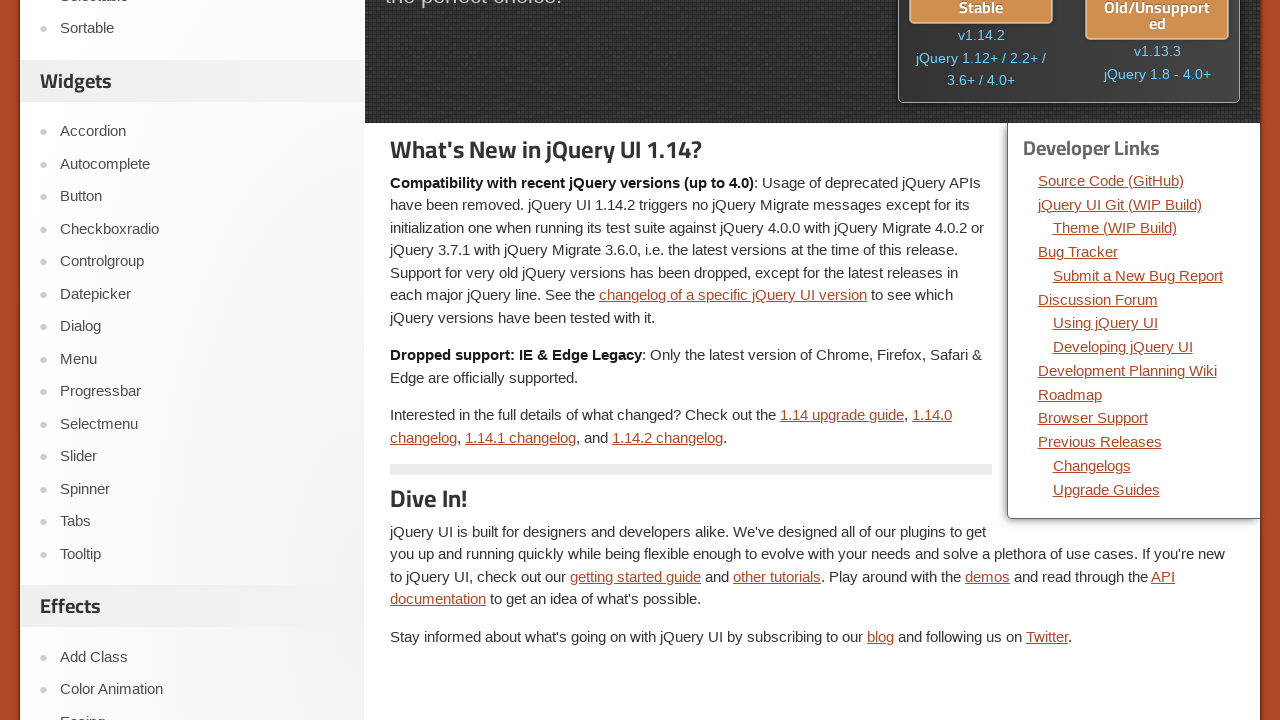

Clicked on the Menu link to navigate to Menu demo page at (202, 359) on text=Menu
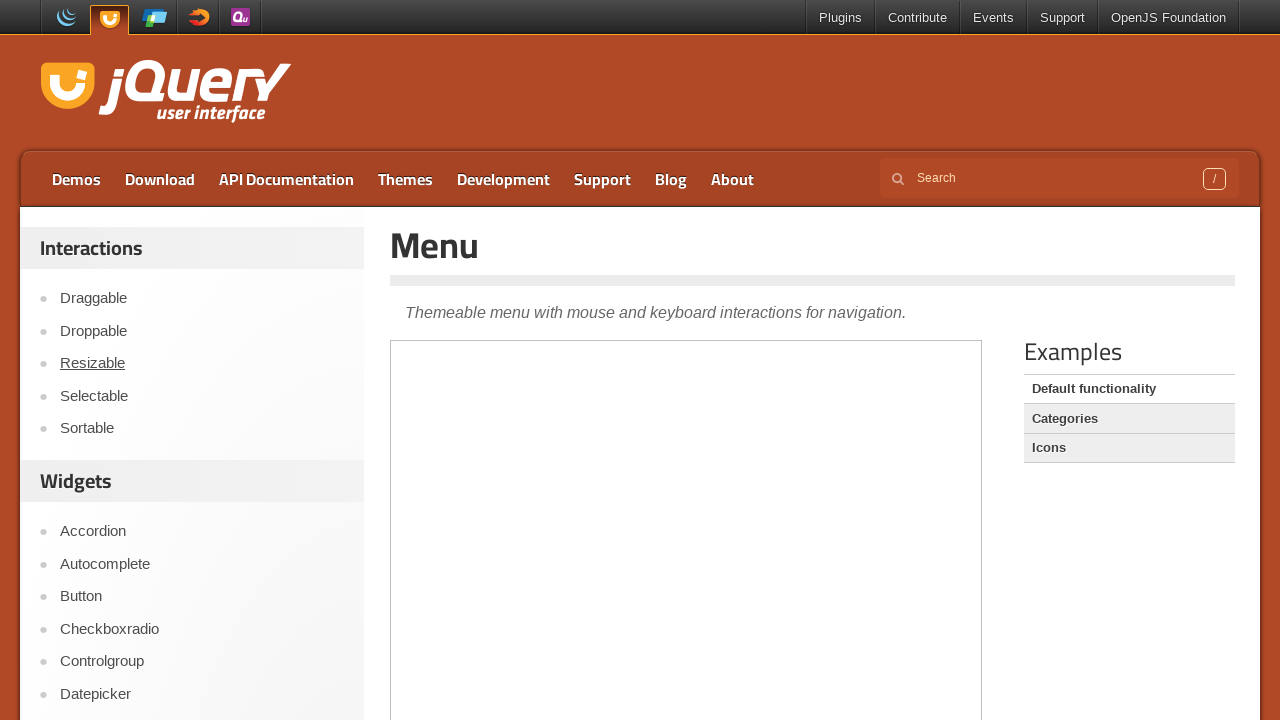

Switched to the demo iframe
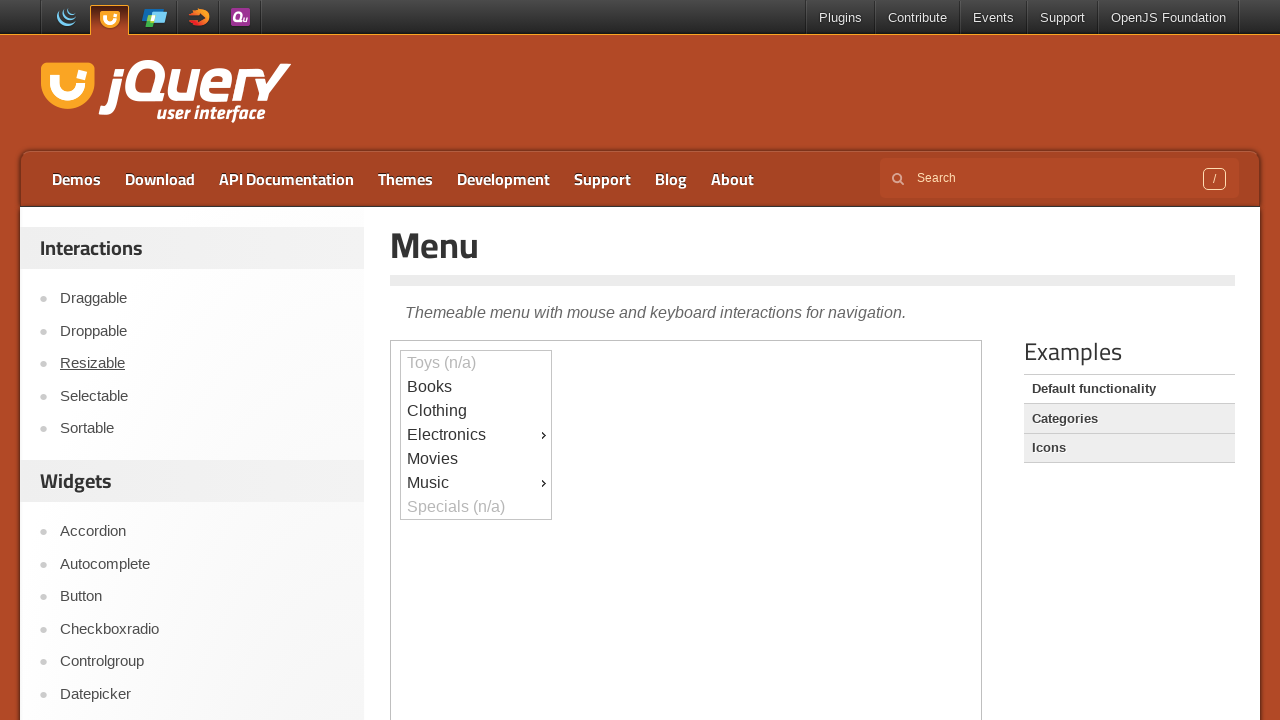

Hovered over the Music menu item at (476, 483) on iframe >> nth=0 >> internal:control=enter-frame >> #ui-id-9
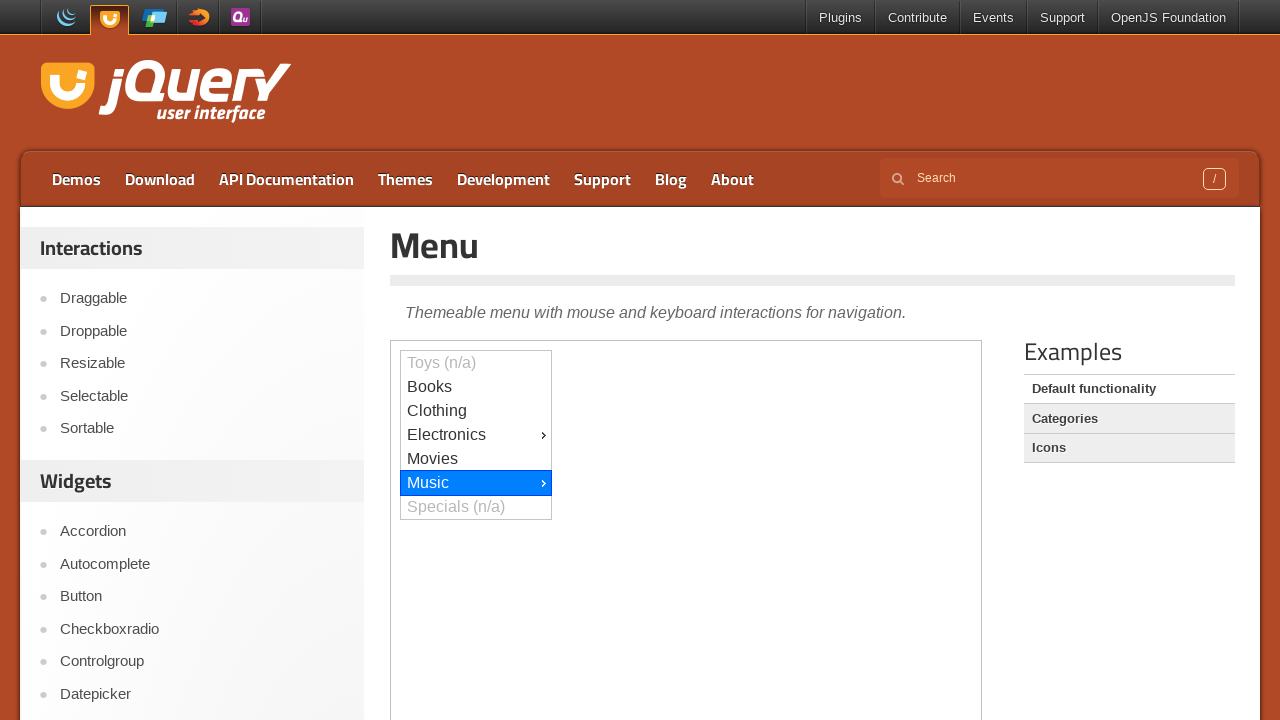

Clicked on the Jazz submenu item at (627, 13) on iframe >> nth=0 >> internal:control=enter-frame >> #ui-id-10
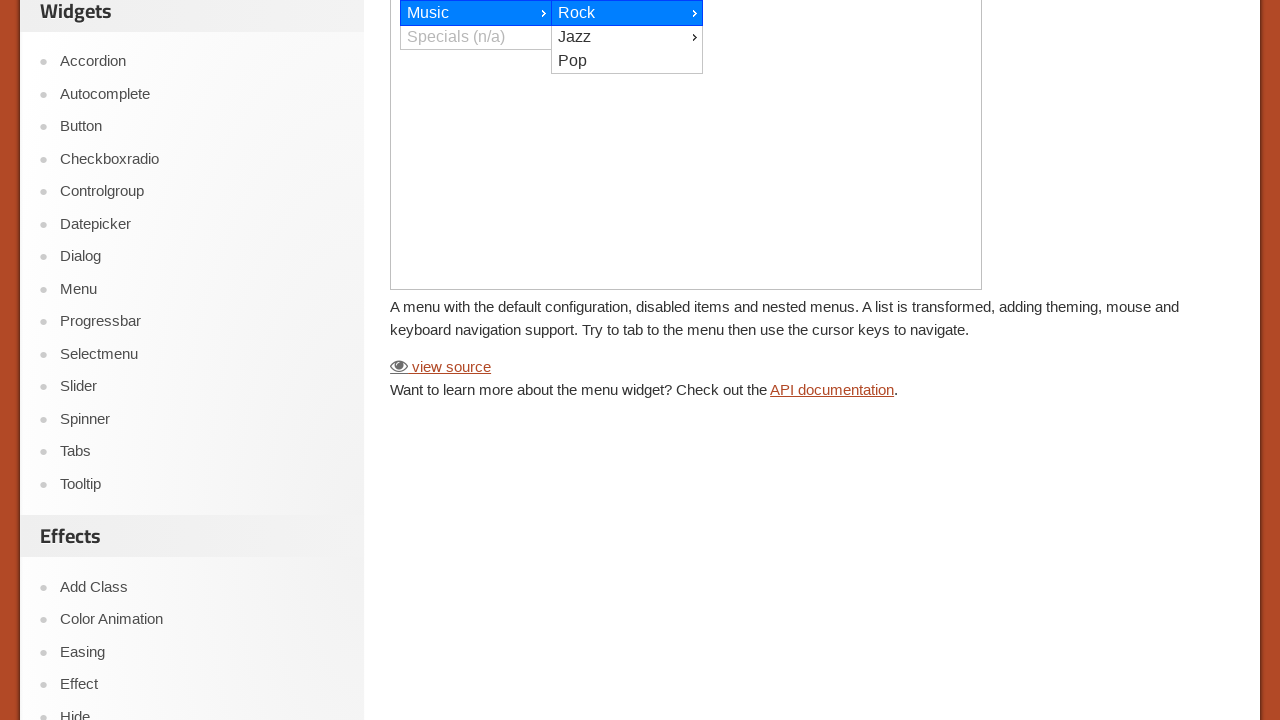

Clicked on the Print menu item at (627, 37) on iframe >> nth=0 >> internal:control=enter-frame >> #ui-id-13
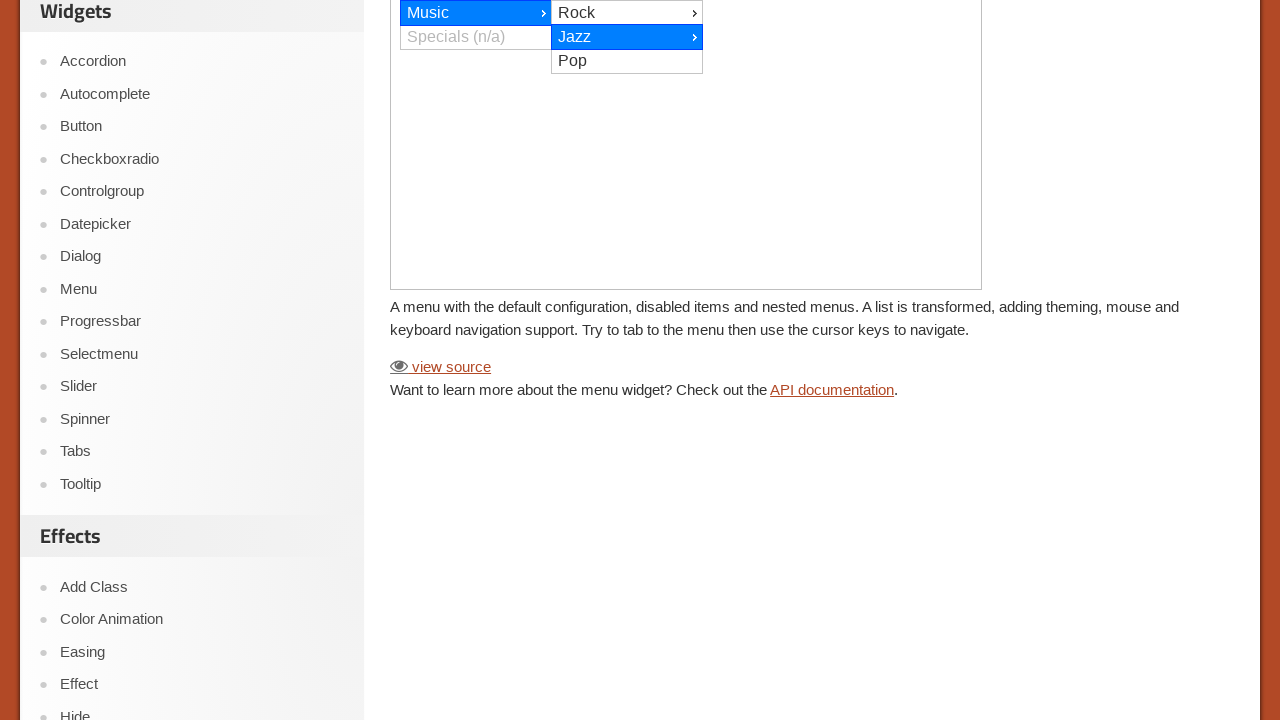

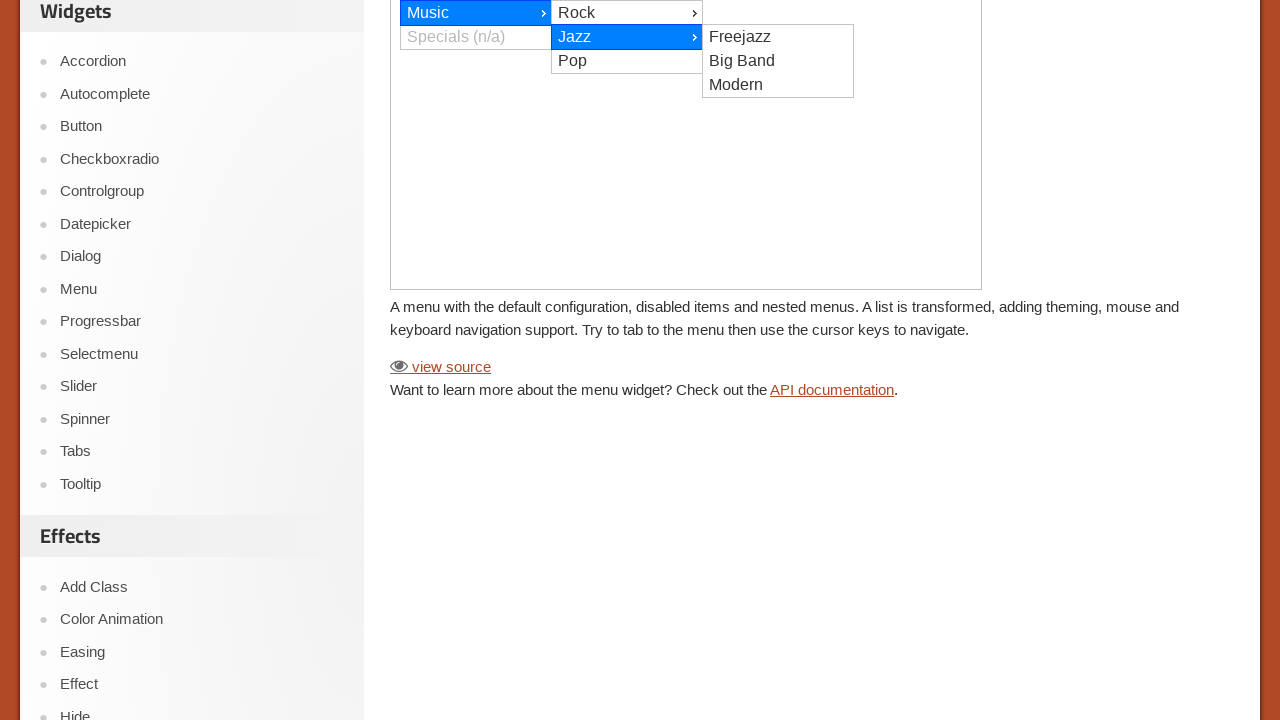